Tests various mouse click actions including double-click, right-click, and regular click on different buttons, then hovers over the Book Store Application element

Starting URL: https://demoqa.com/buttons

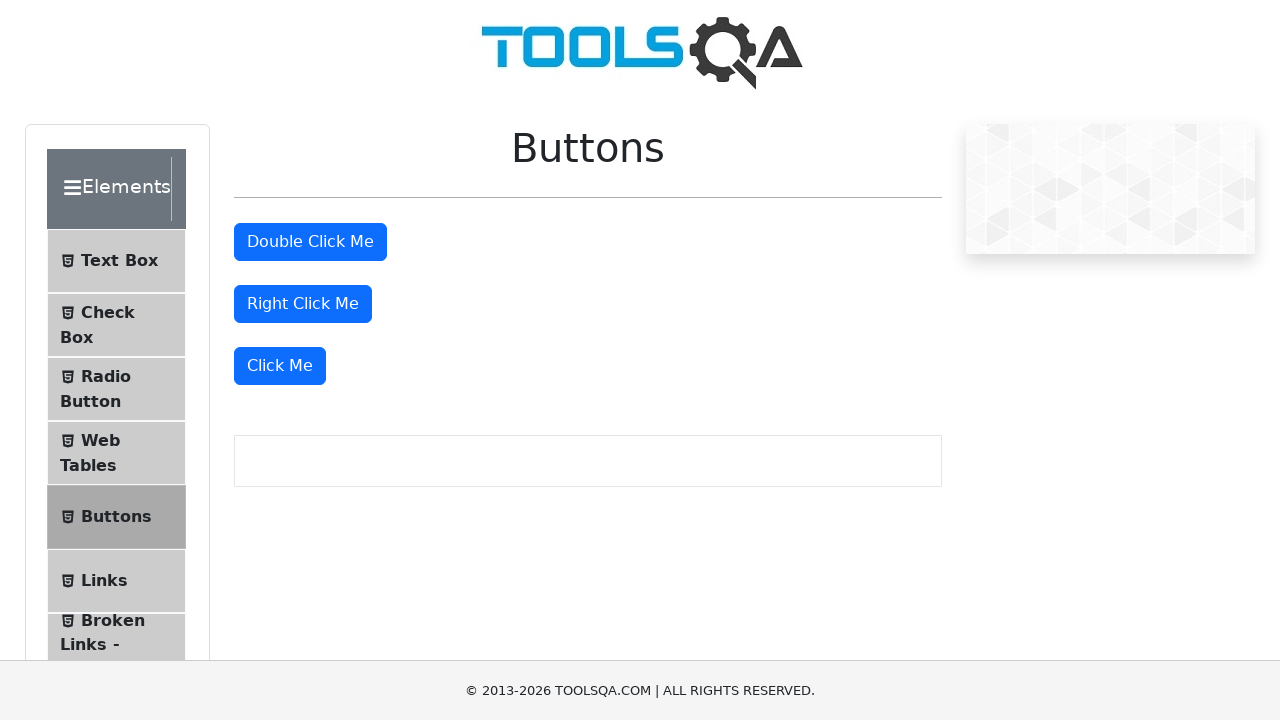

Double-clicked on the double click button at (310, 242) on button#doubleClickBtn
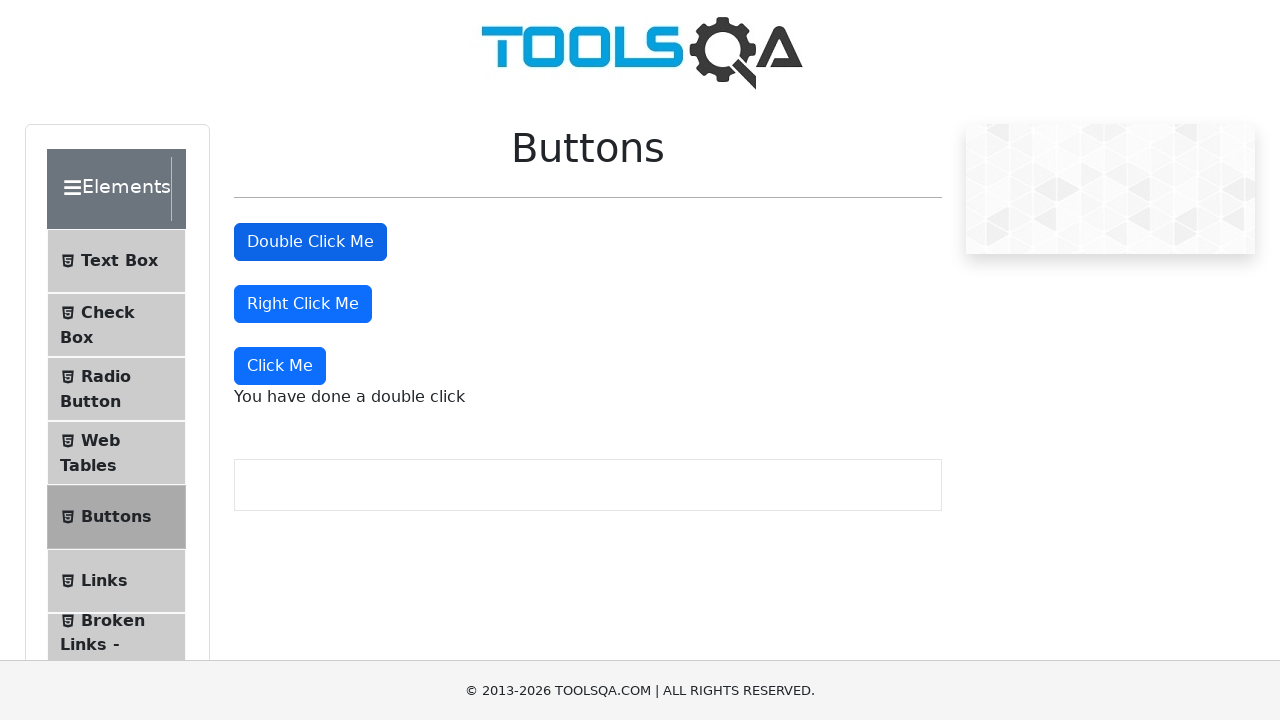

Right-clicked on the right click button at (303, 304) on button#rightClickBtn
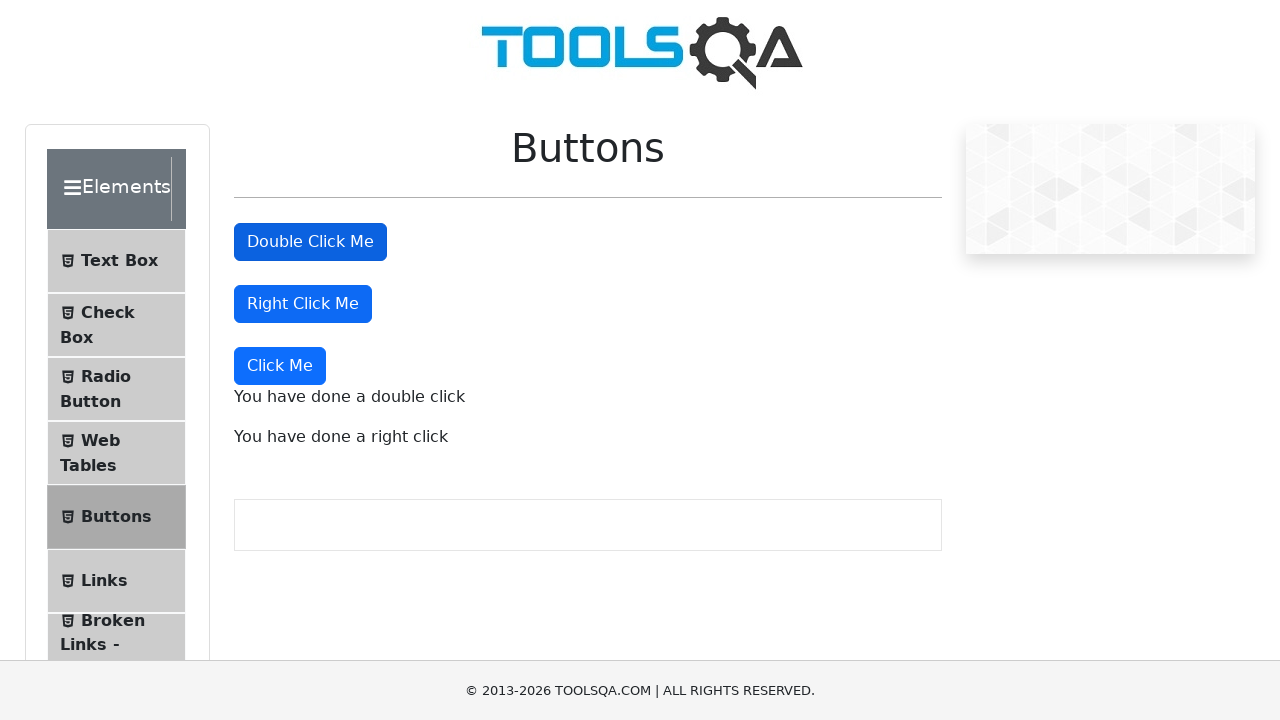

Clicked on the 'Click Me' button at (310, 242) on button:text('Click Me')
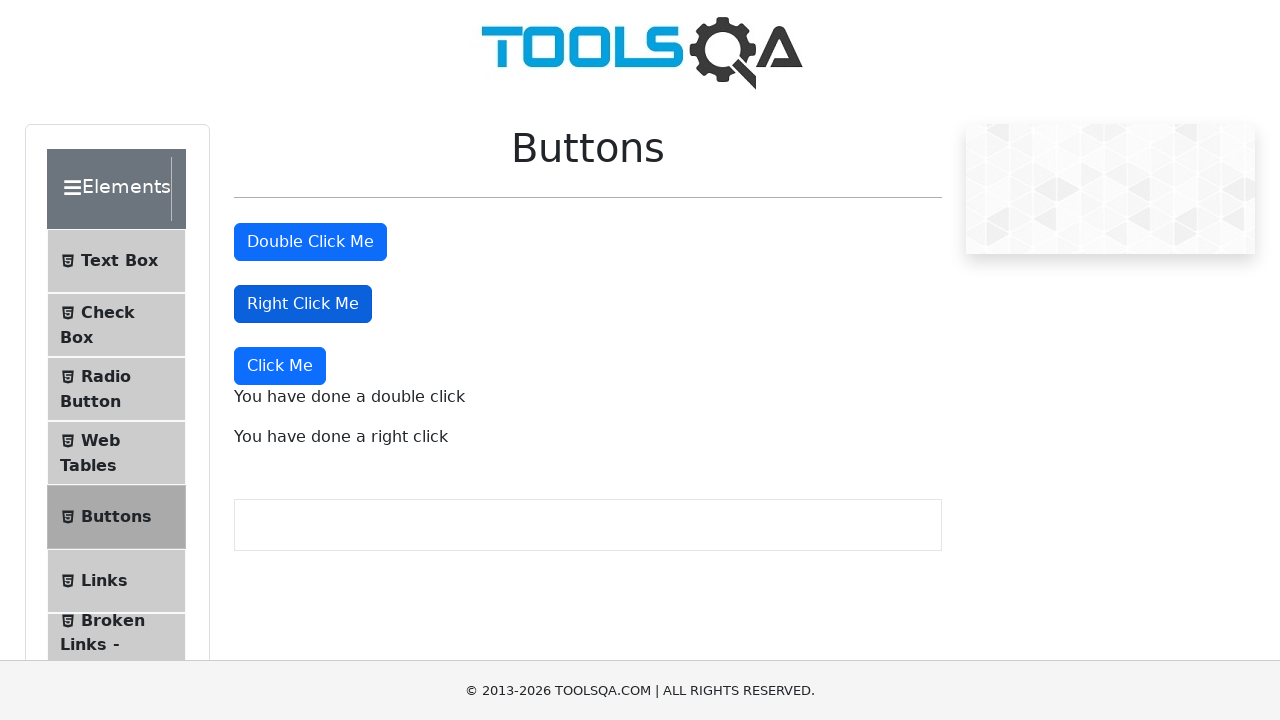

Hovered over the Book Store Application element at (117, 563) on div:text('Book Store Application')
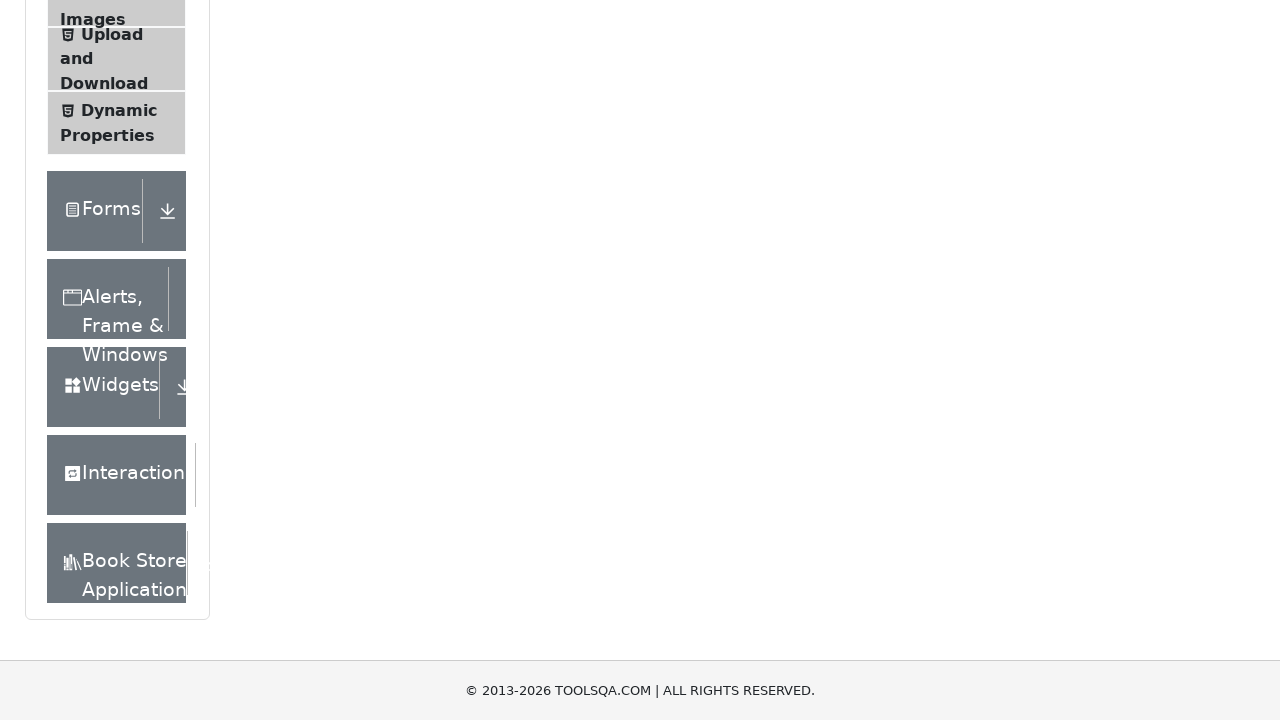

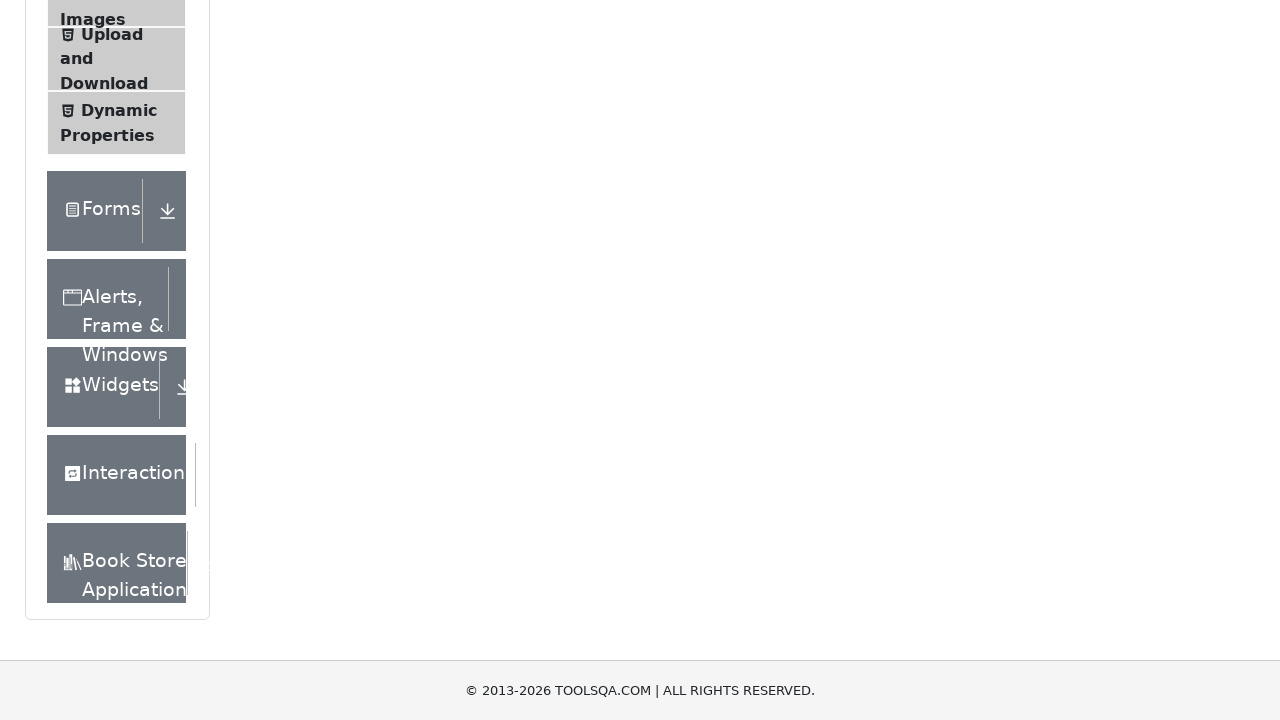